Tests form interaction on a practice site by filling a name field with "John" and selecting the male radio button using JavaScript execution

Starting URL: https://testautomationpractice.blogspot.com/

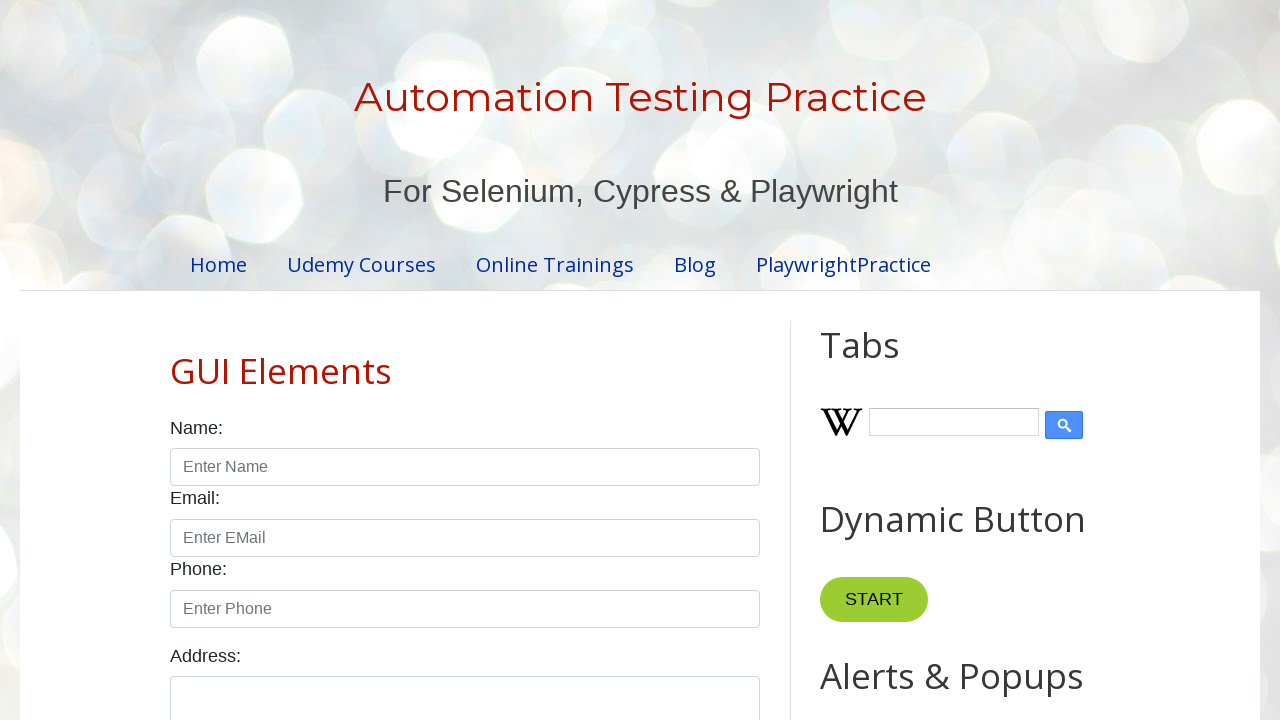

Filled name field with 'John' on input#name
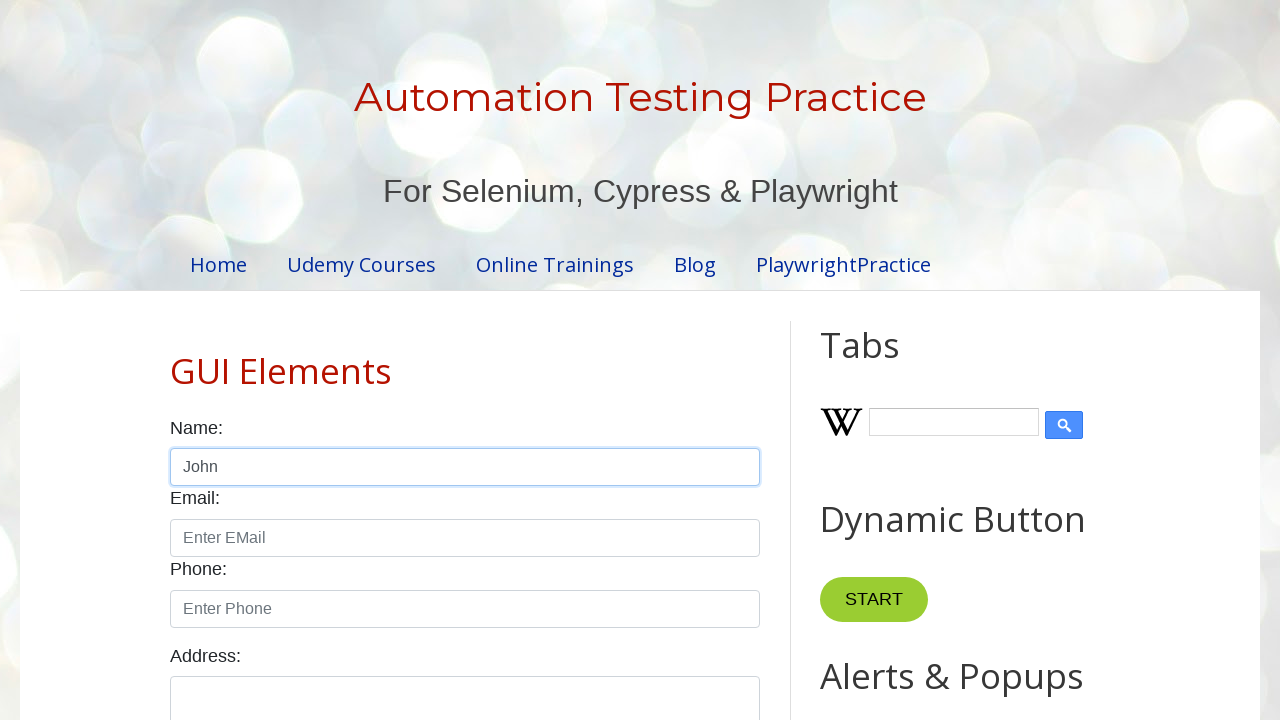

Selected male radio button at (176, 360) on input#male
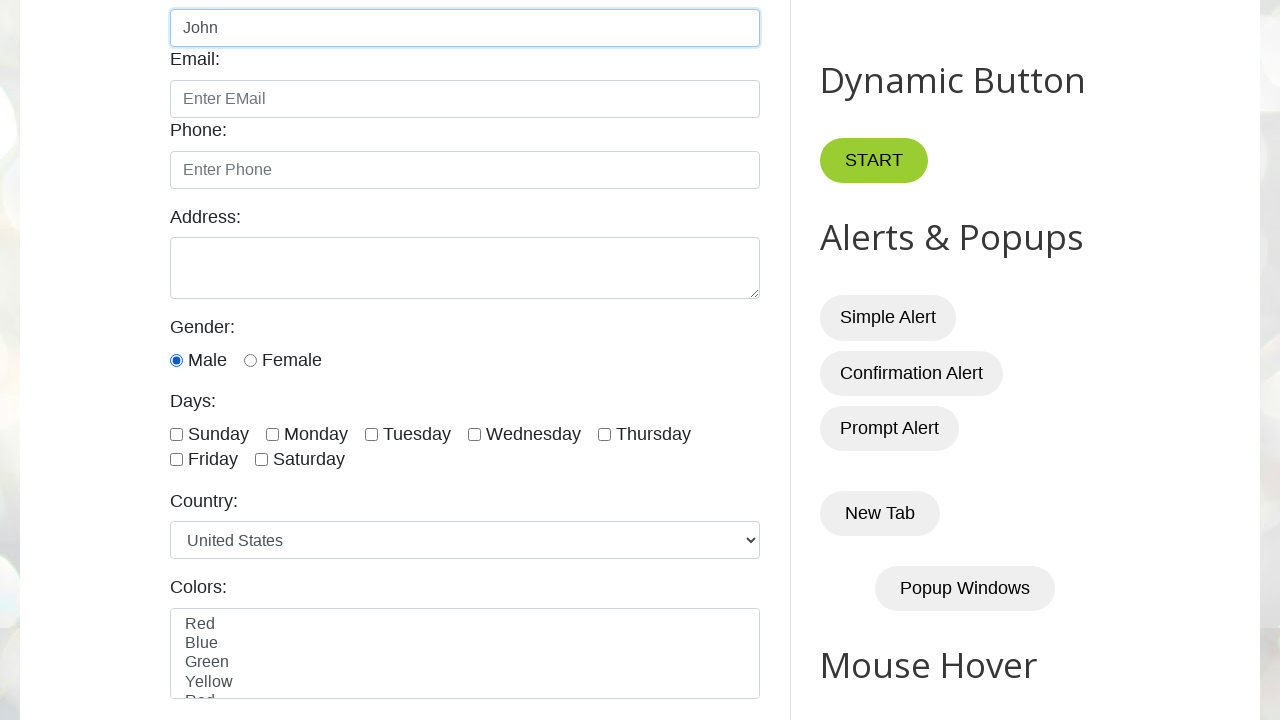

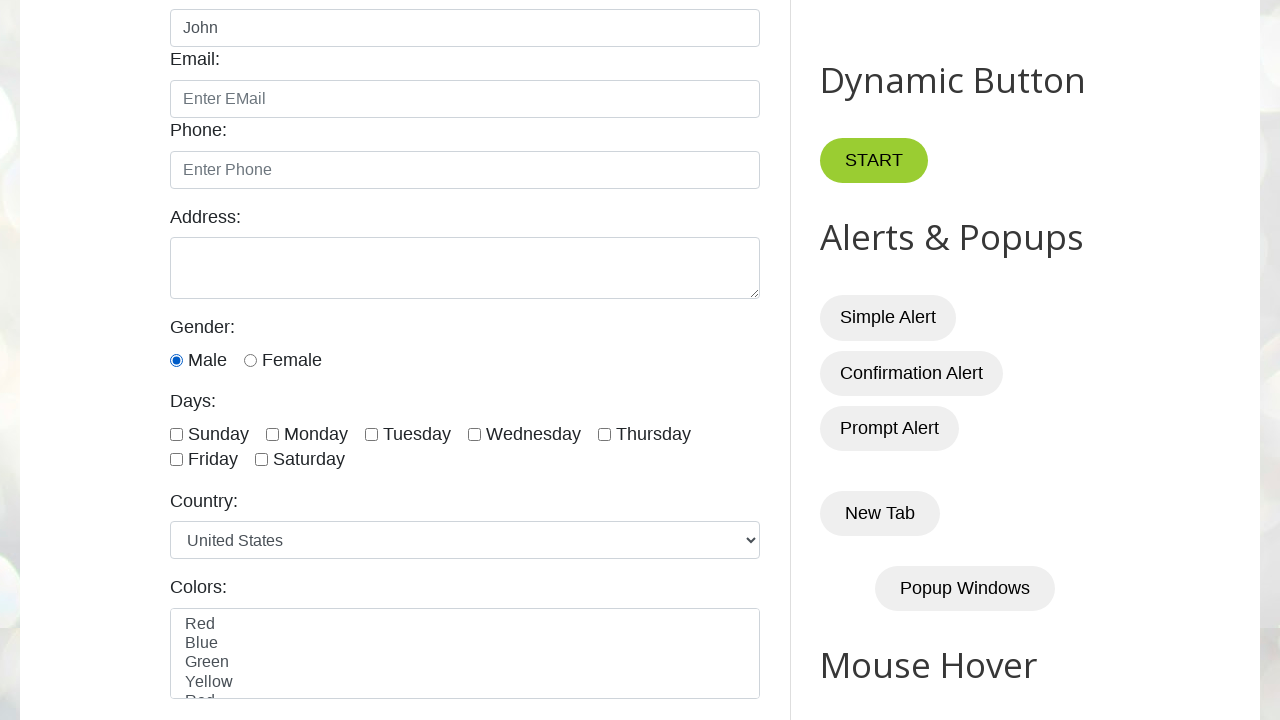